Tests responsive design by loading the page at mobile, tablet, and desktop viewport sizes

Starting URL: https://mood-mix-theta.vercel.app

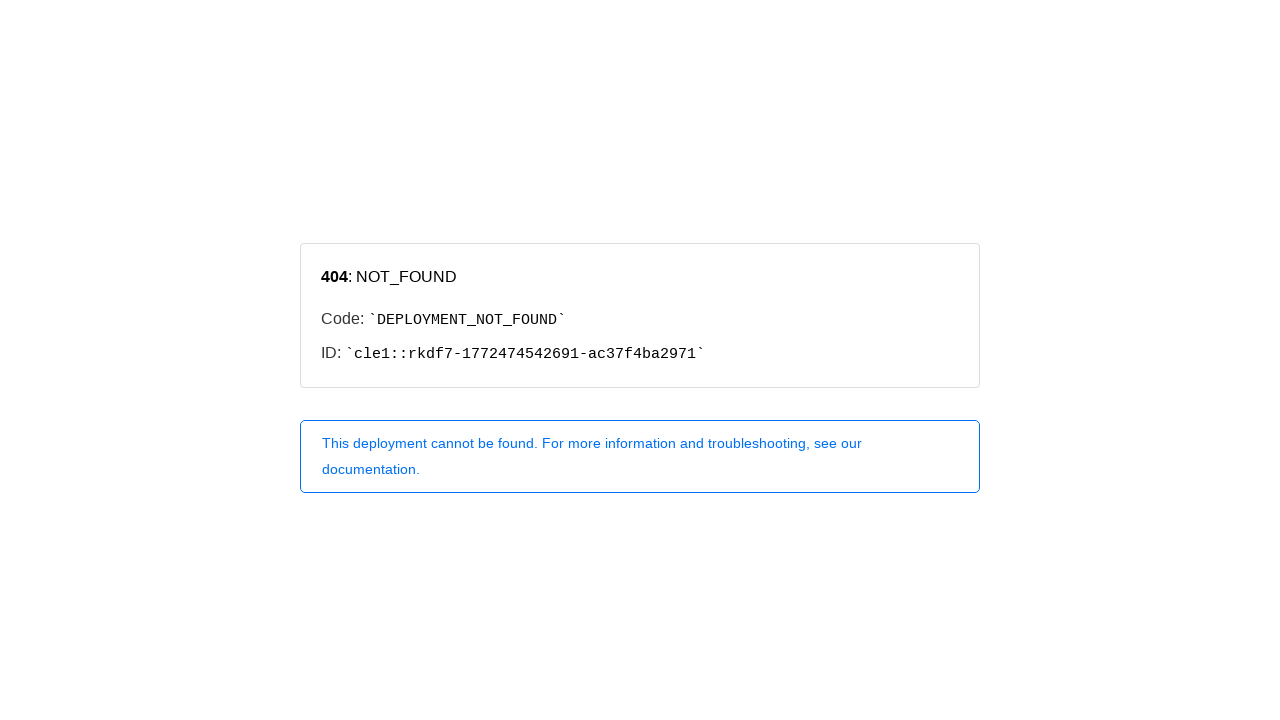

Set viewport to mobile size (375x667)
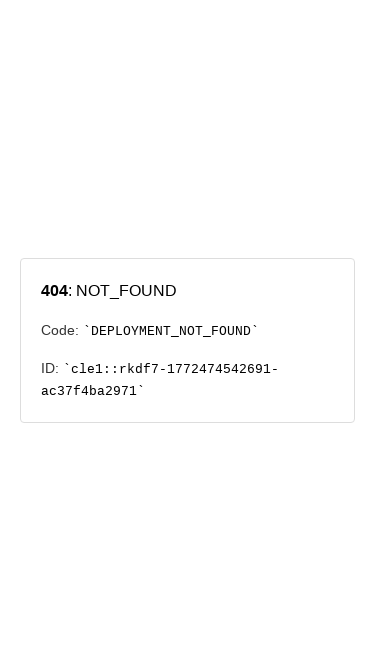

Reloaded page at mobile viewport
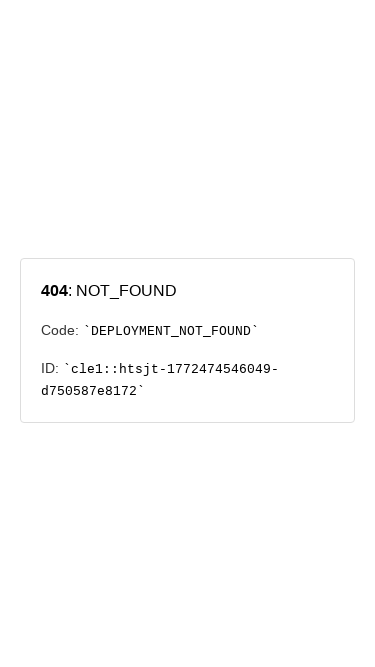

Mobile viewport page fully loaded
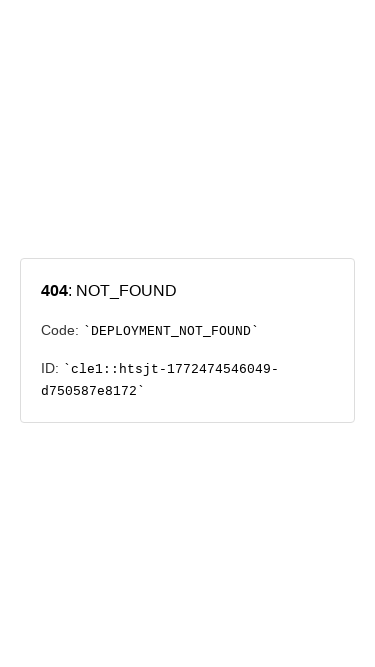

Set viewport to tablet size (768x1024)
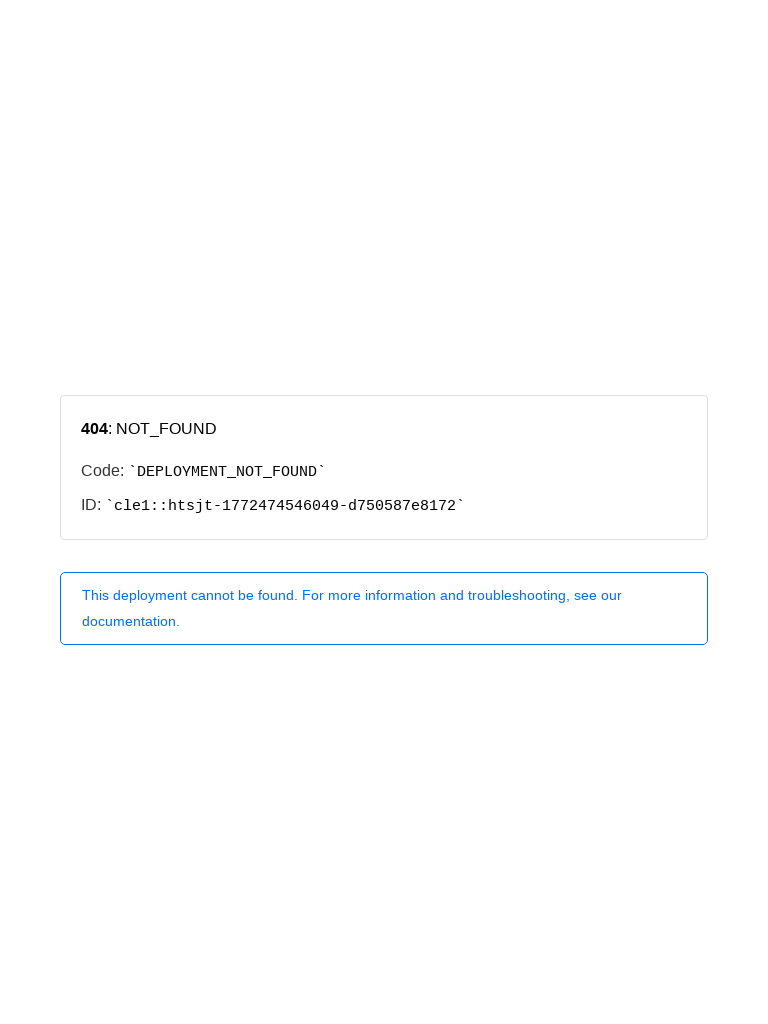

Reloaded page at tablet viewport
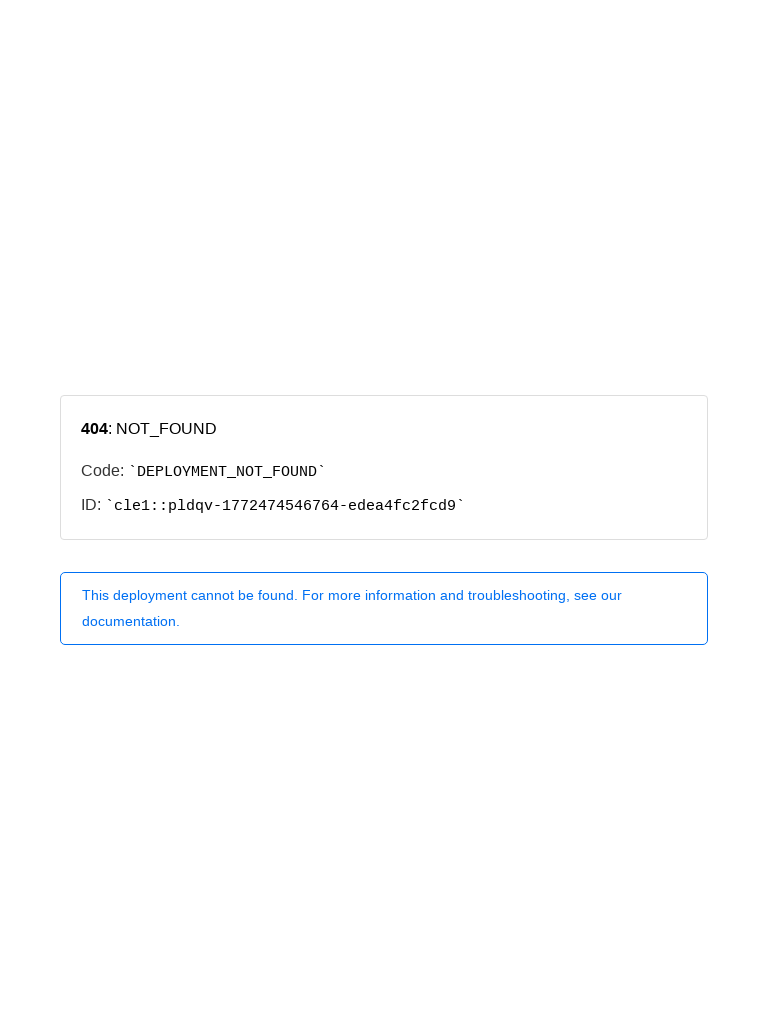

Tablet viewport page fully loaded
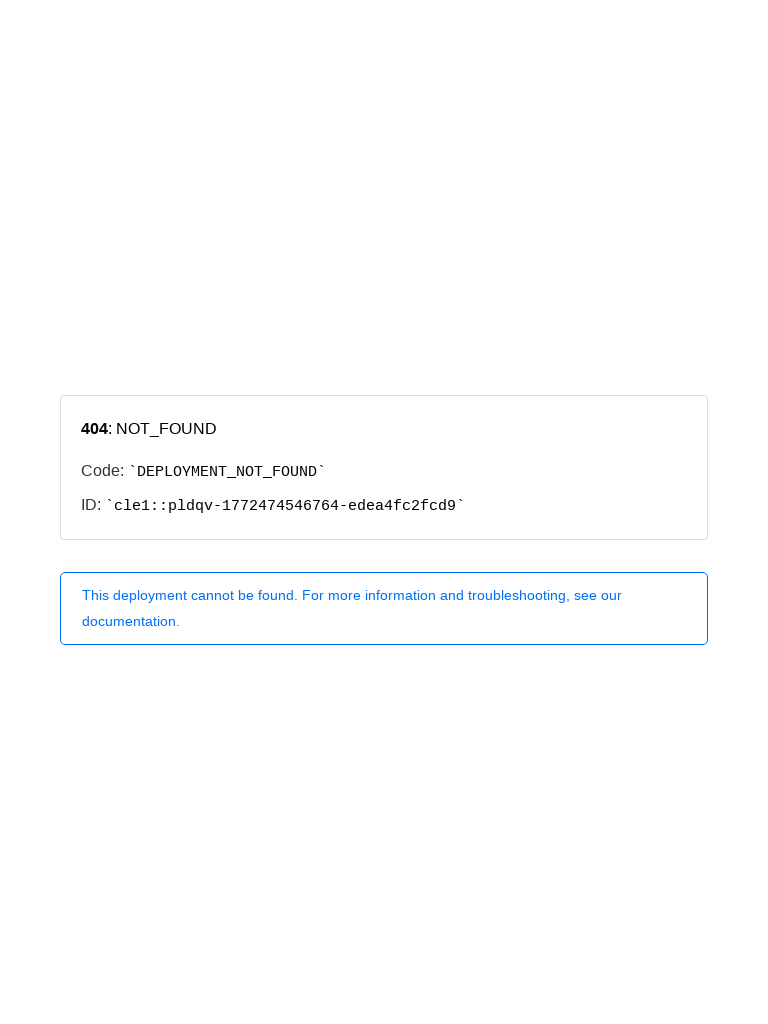

Set viewport to desktop size (1920x1080)
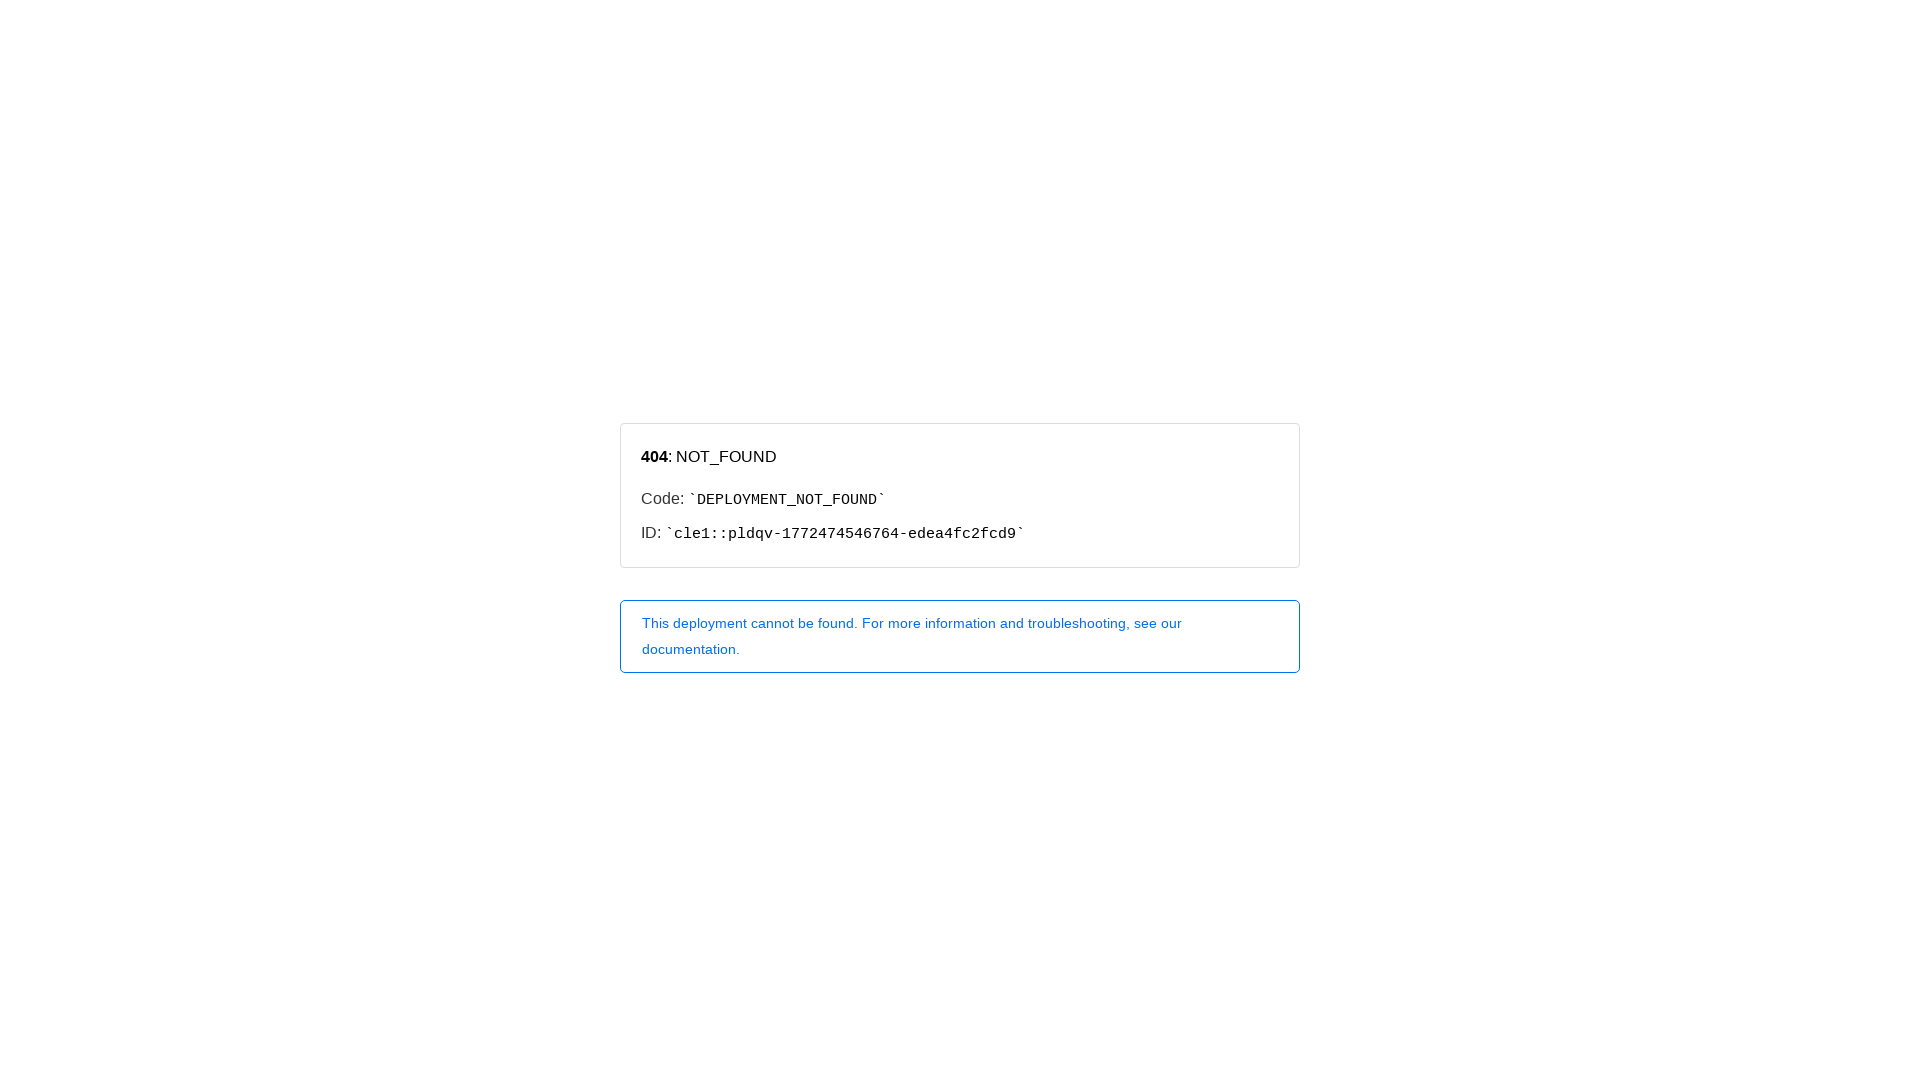

Reloaded page at desktop viewport
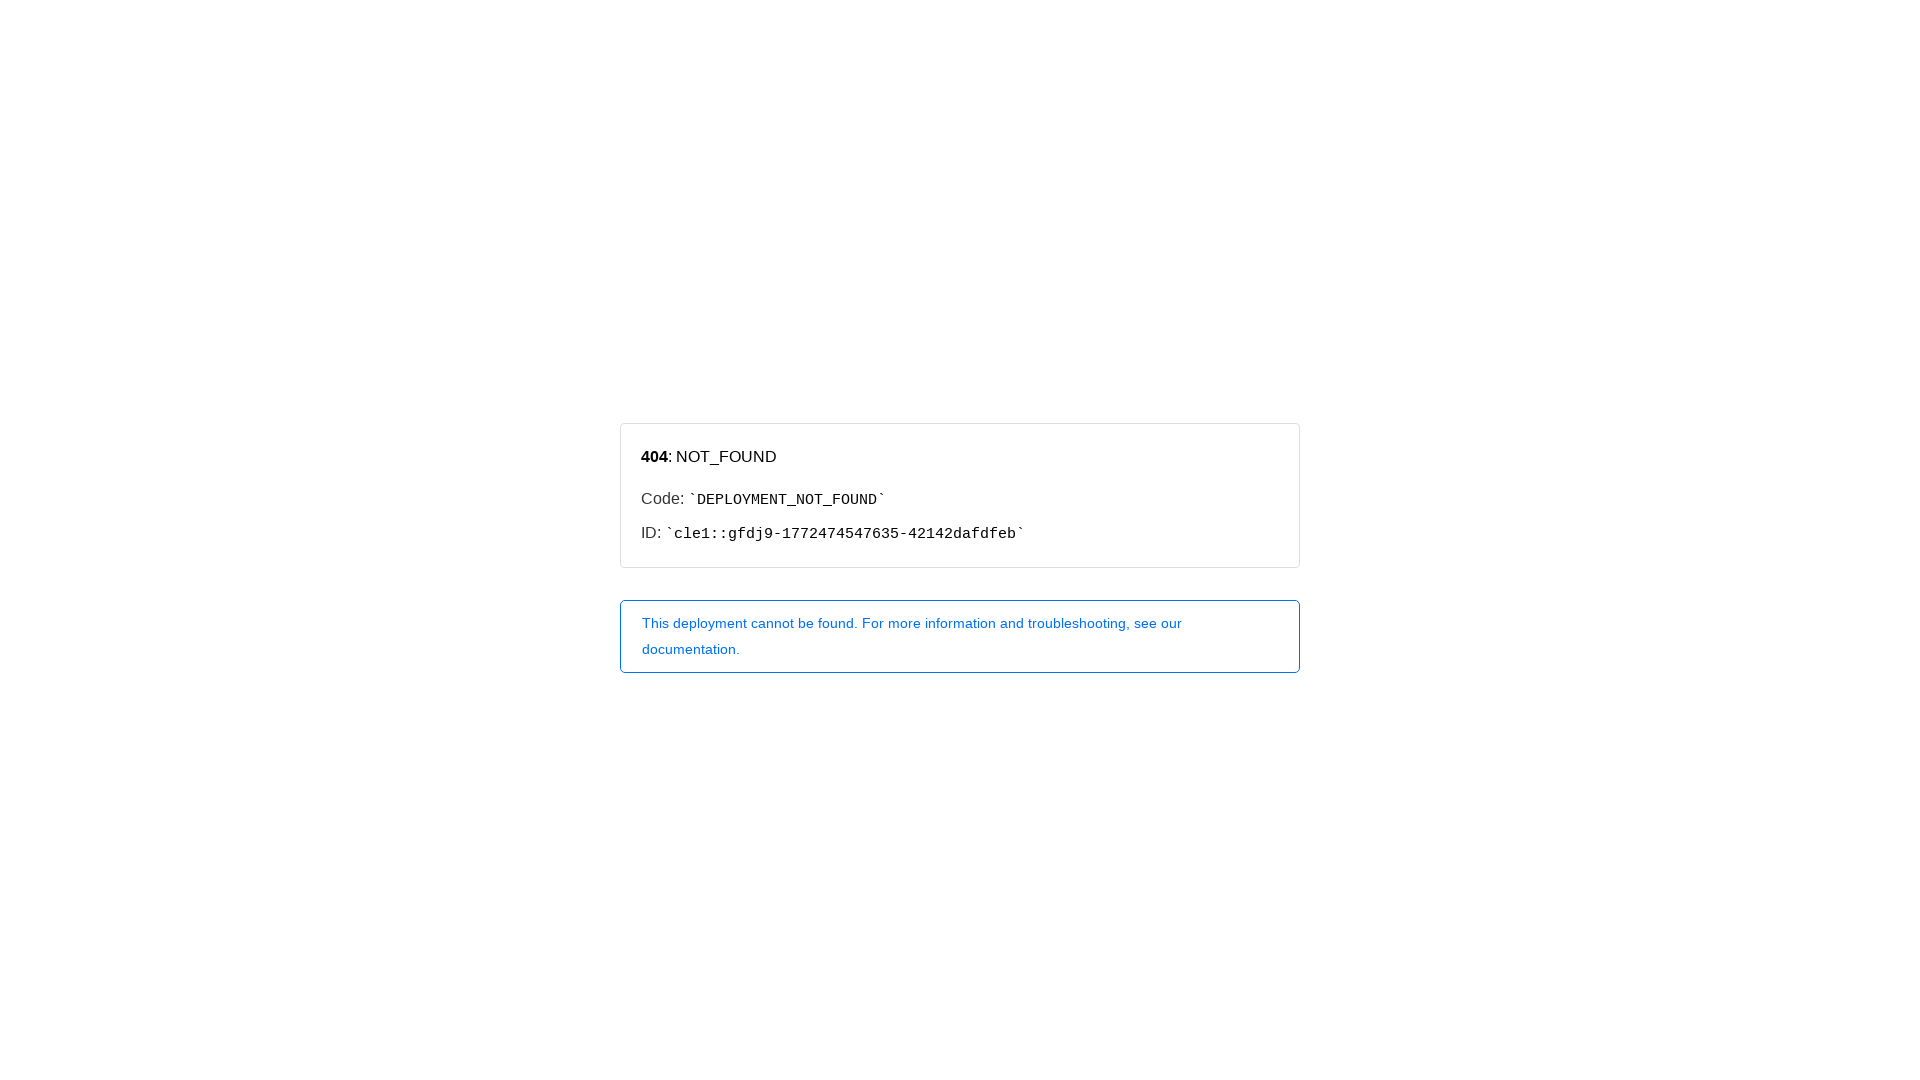

Desktop viewport page fully loaded
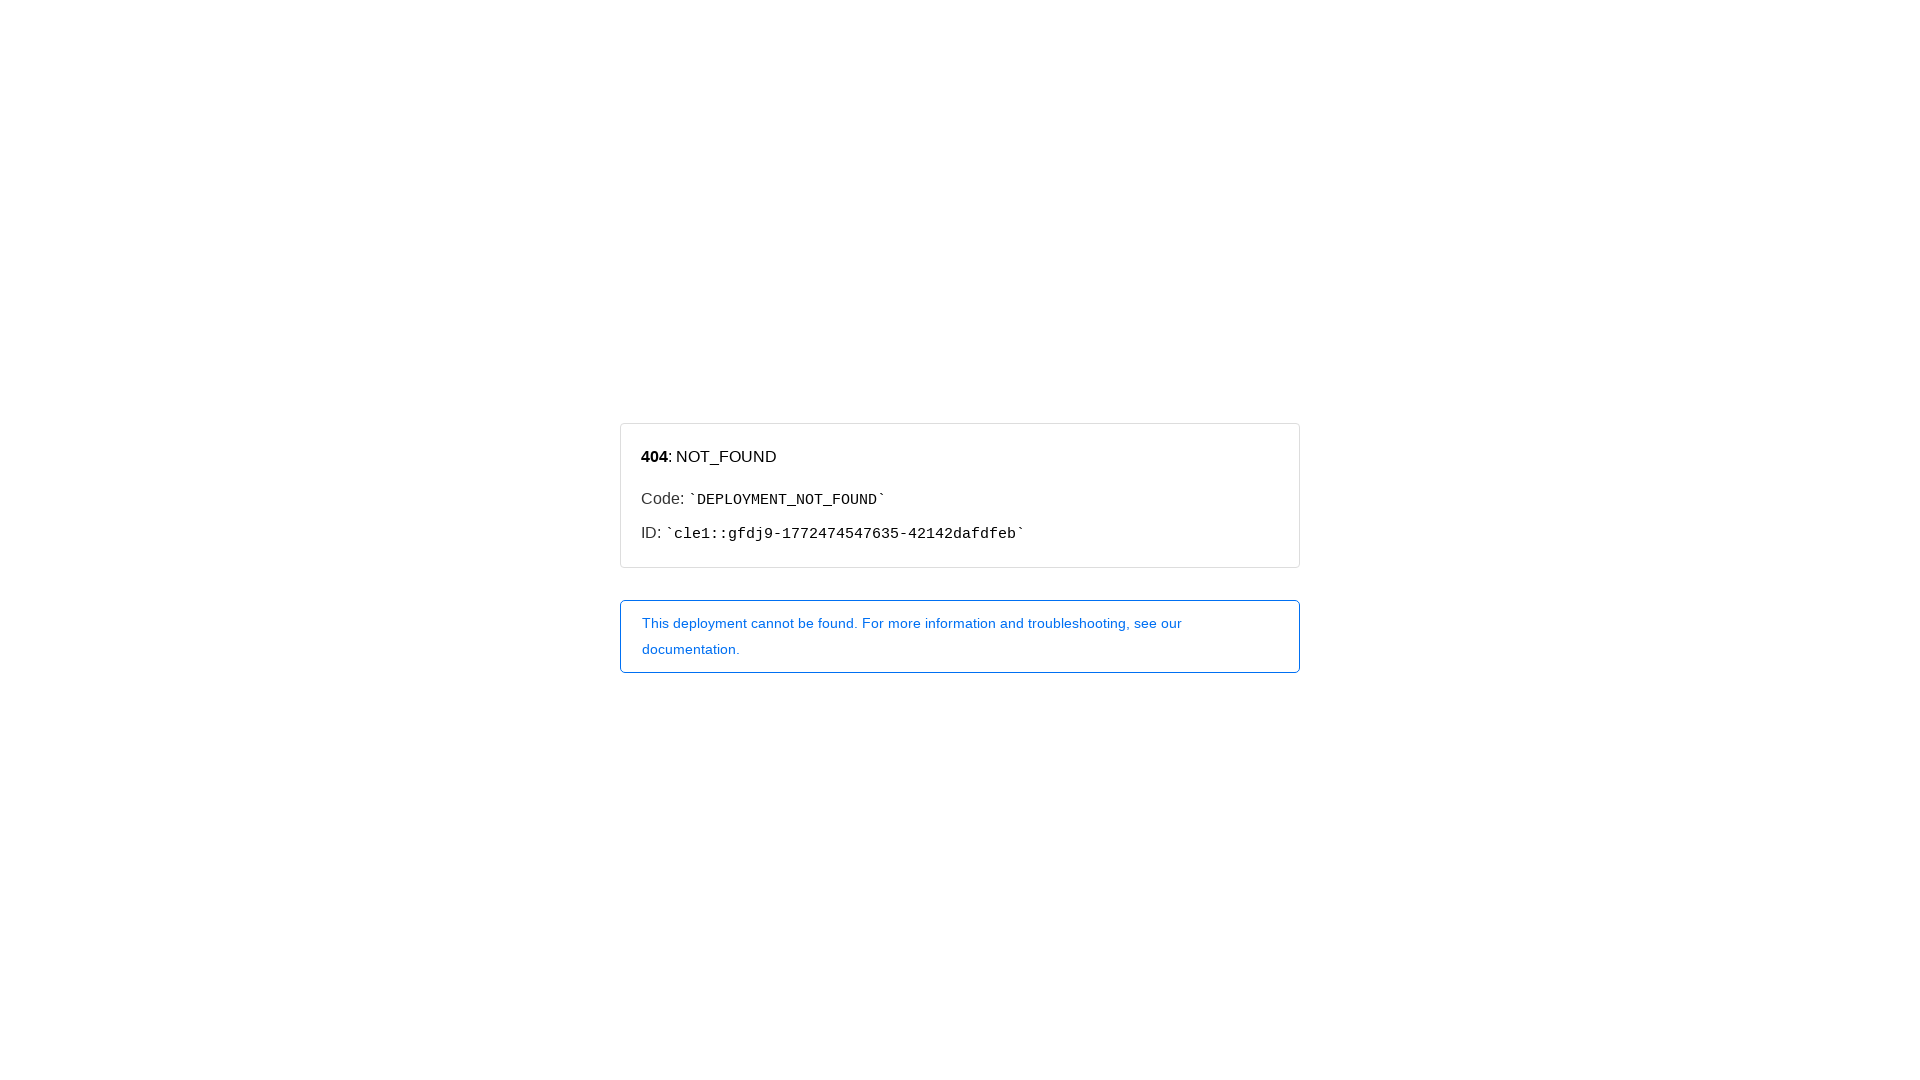

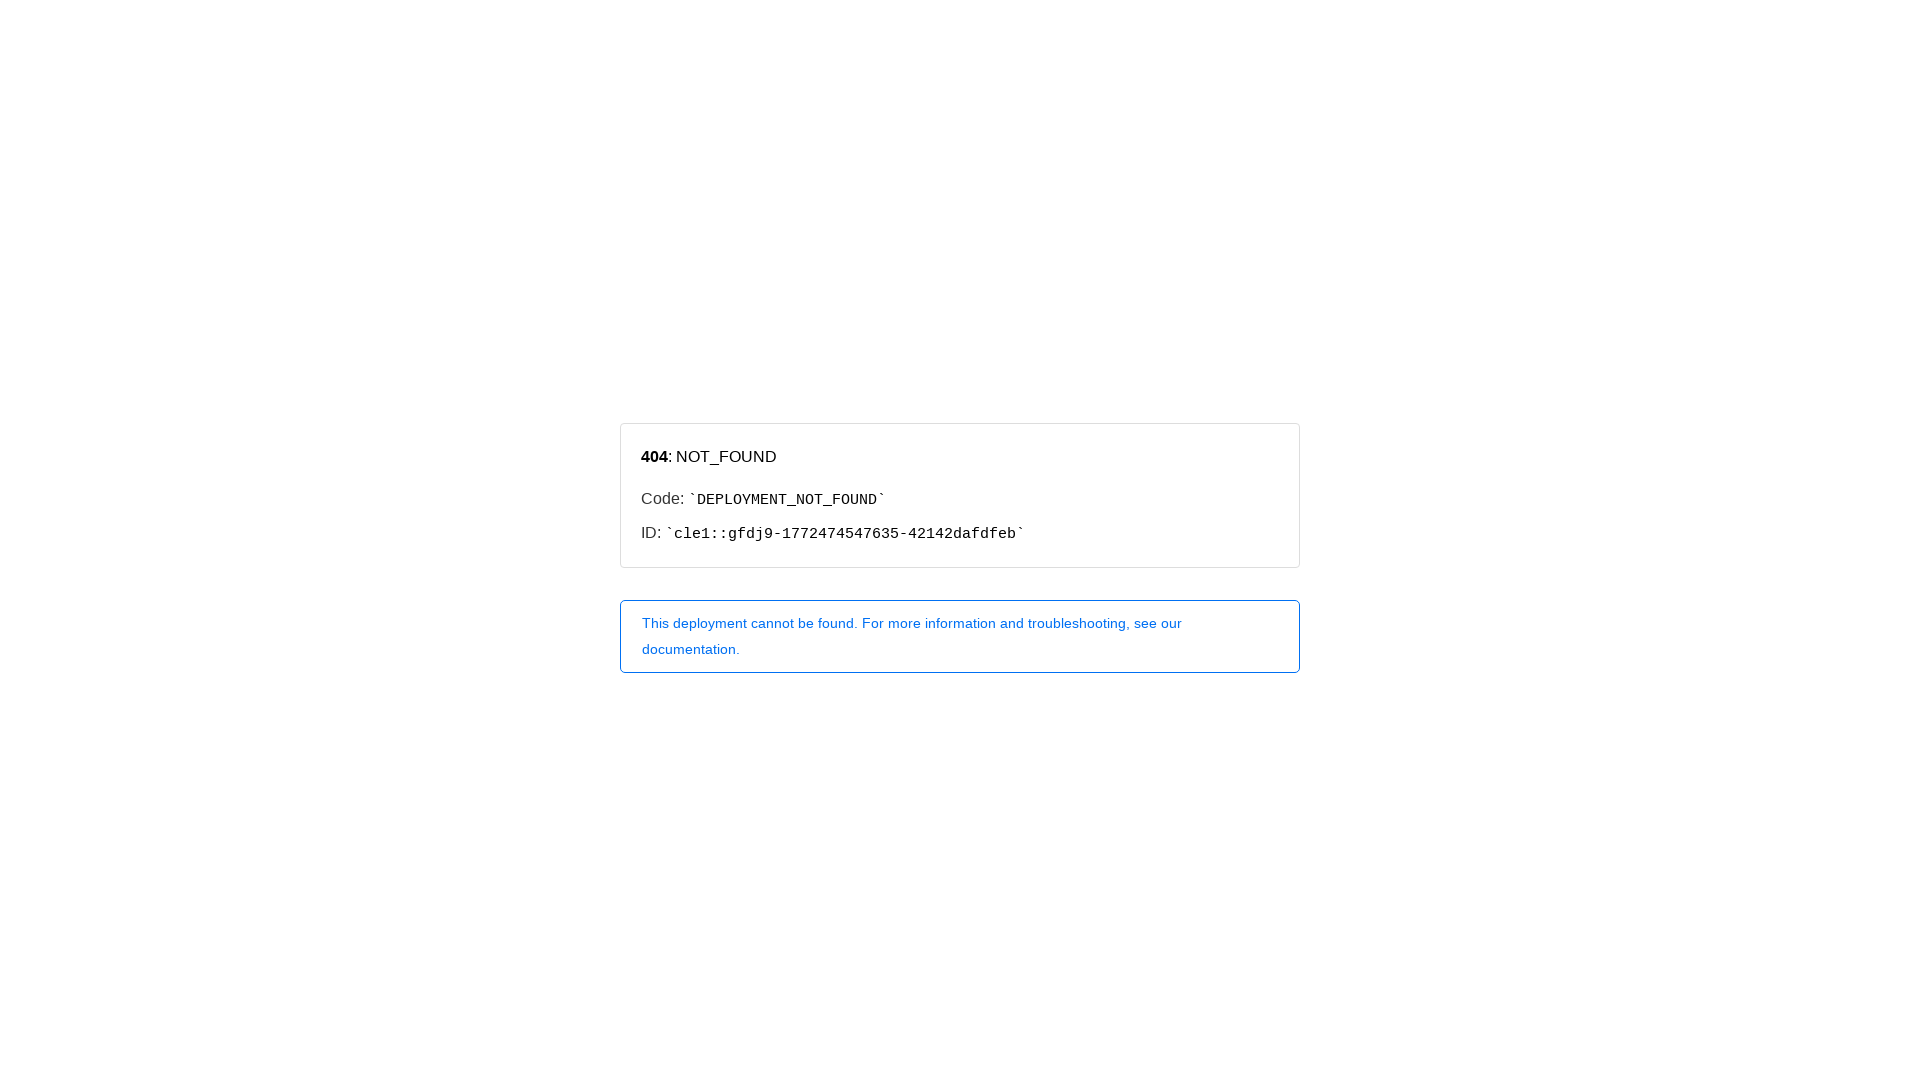